Tests browser navigation methods by navigating between two URLs and using back, forward, and refresh functions

Starting URL: https://demo.nopcommerce.com/

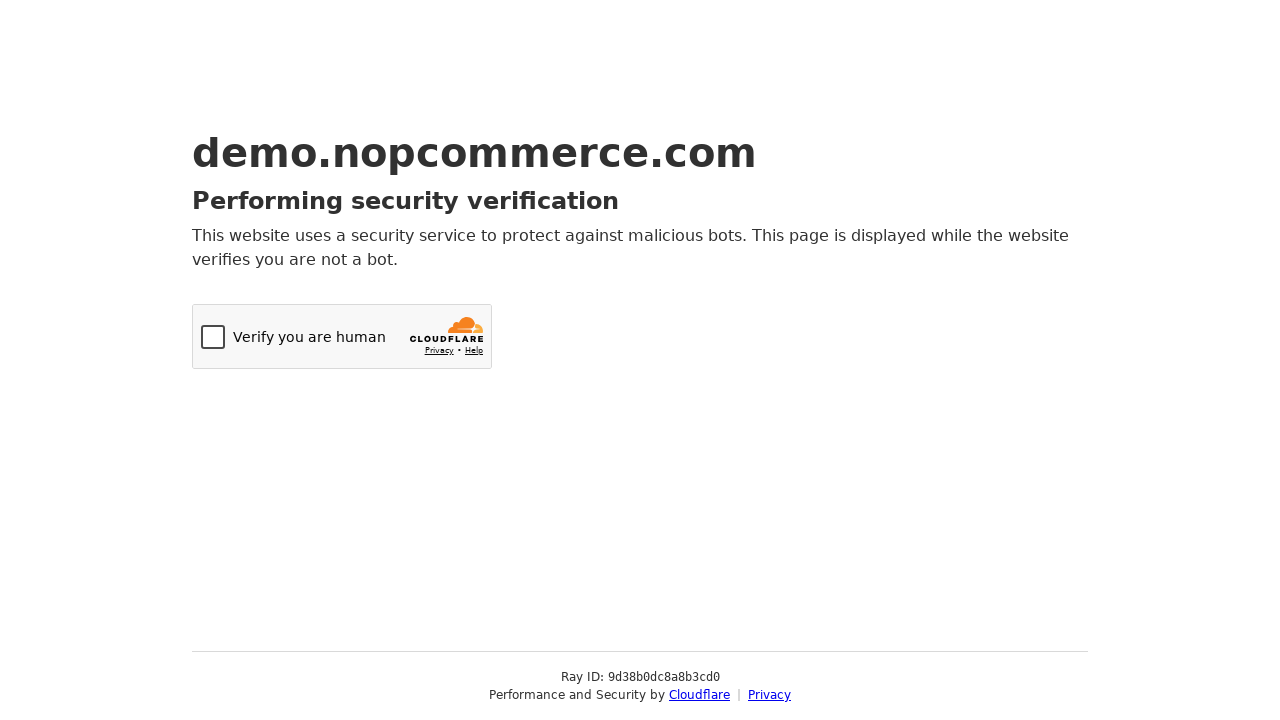

Navigated to OrangeHRM login page
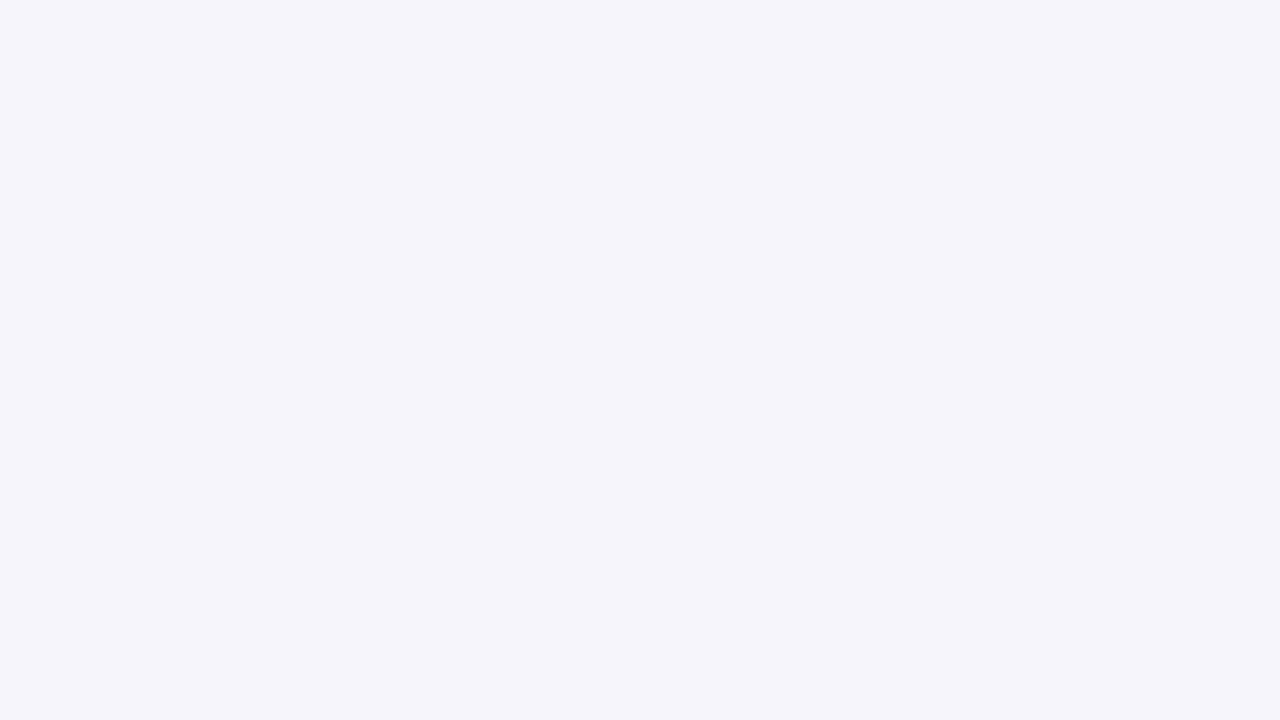

Navigated back to nopcommerce homepage
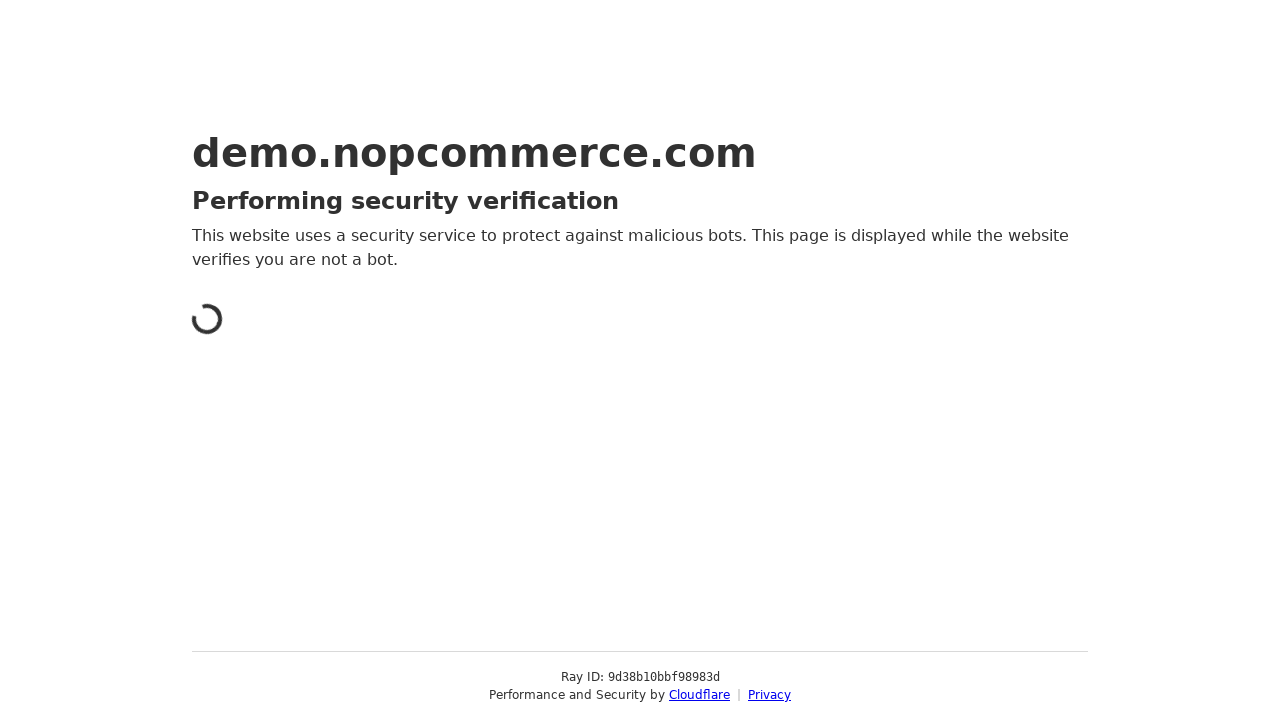

Navigated forward to OrangeHRM login page
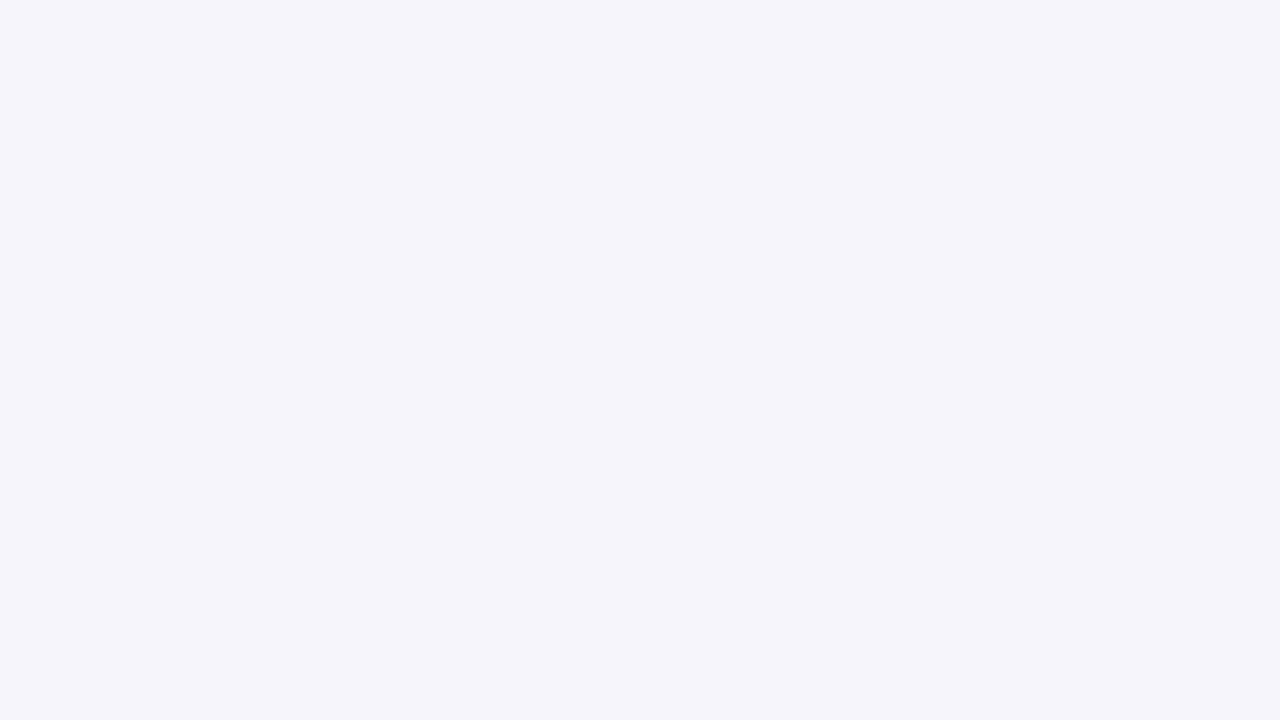

Refreshed the current page
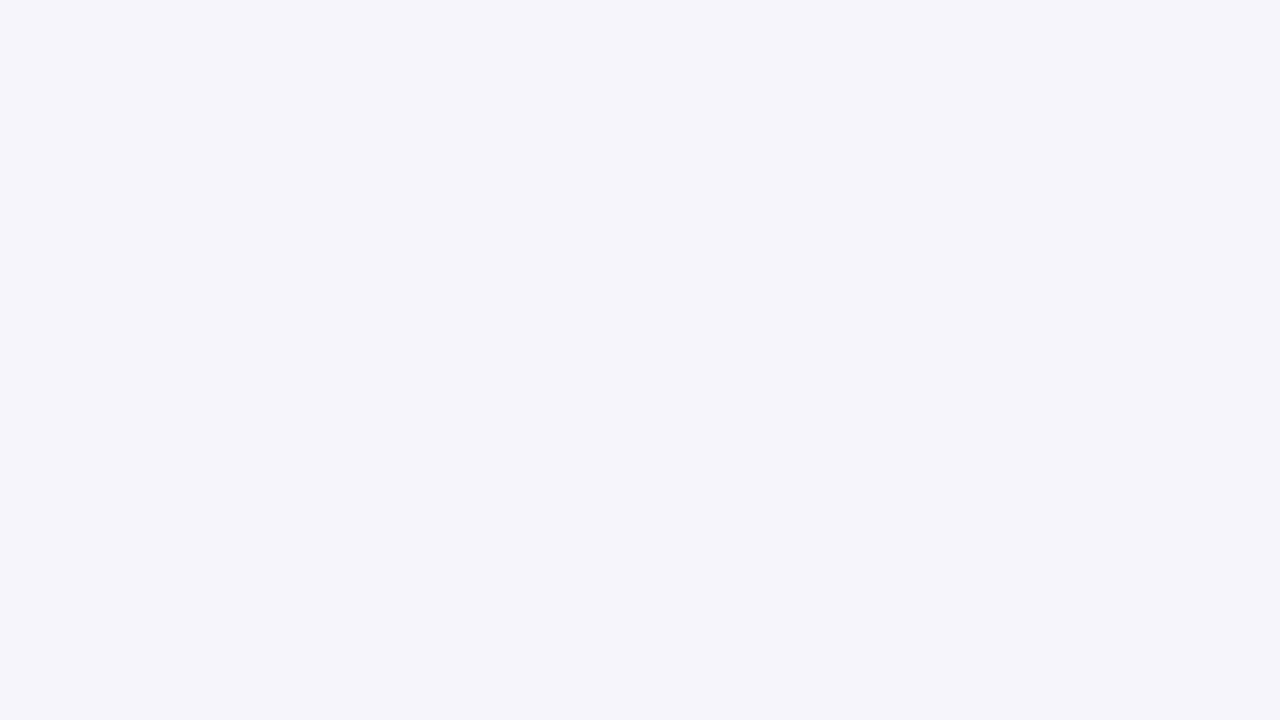

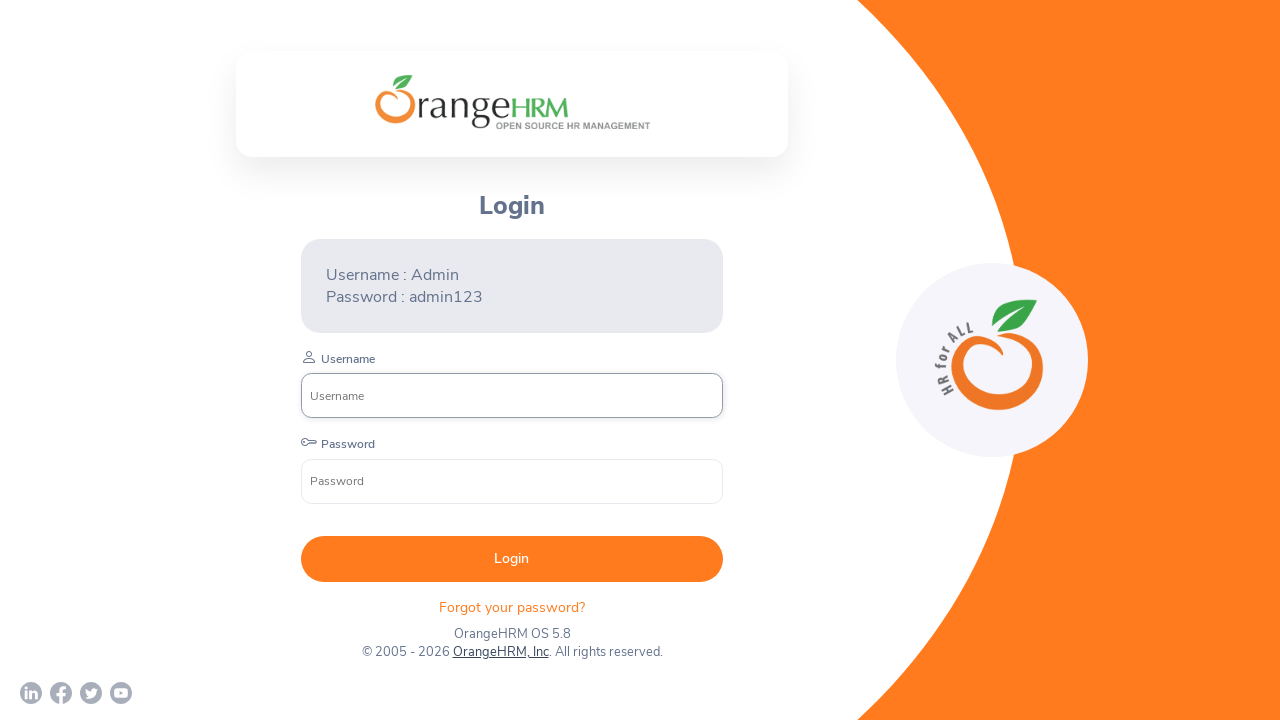